Tests the autocomplete dropdown functionality by typing "Re" in the single color input field and verifying color suggestions appear

Starting URL: https://demoqa.com/auto-complete

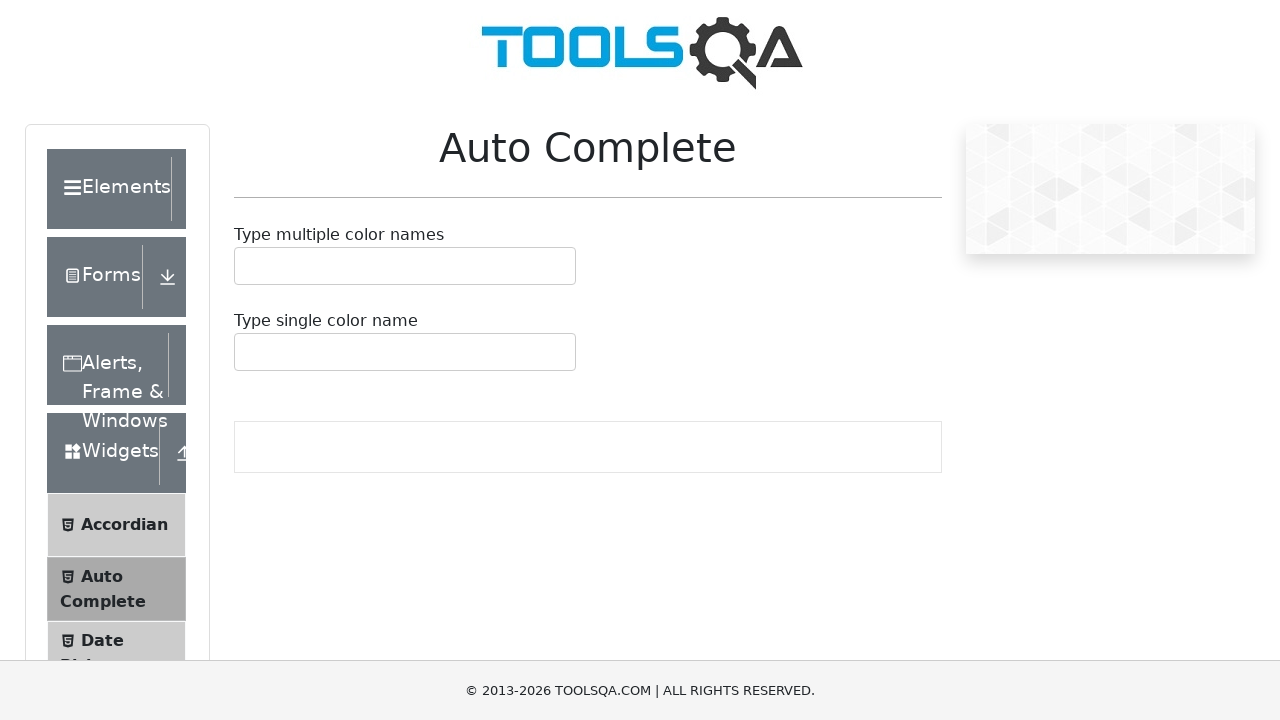

Typed 'Re' in the single color autocomplete input field on #autoCompleteSingleInput
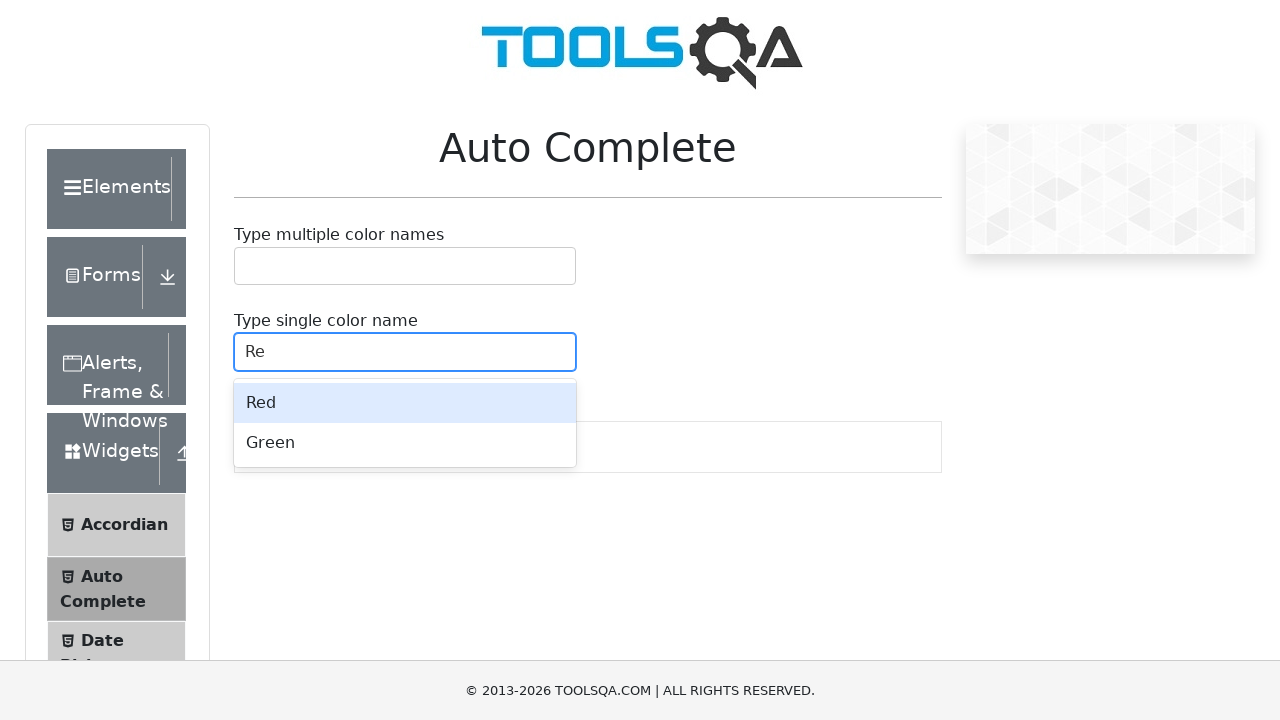

Autocomplete dropdown menu appeared after typing 'Re'
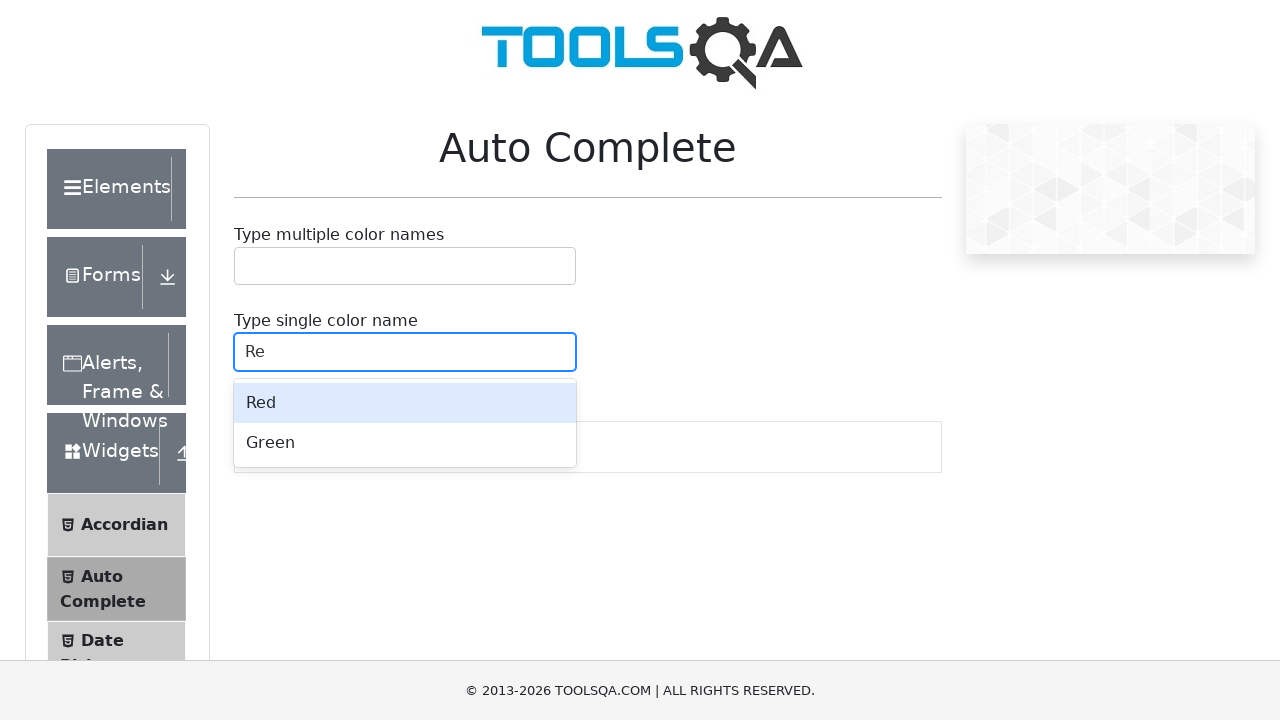

Color suggestion options are now visible in the dropdown
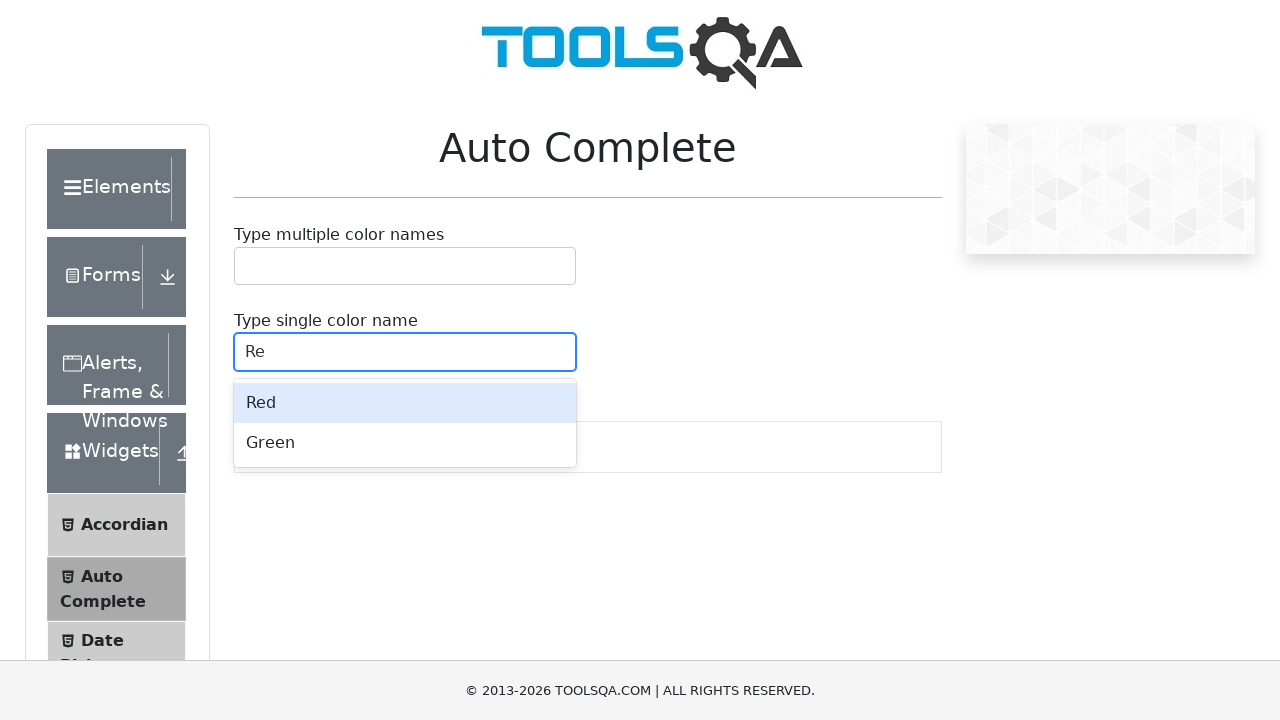

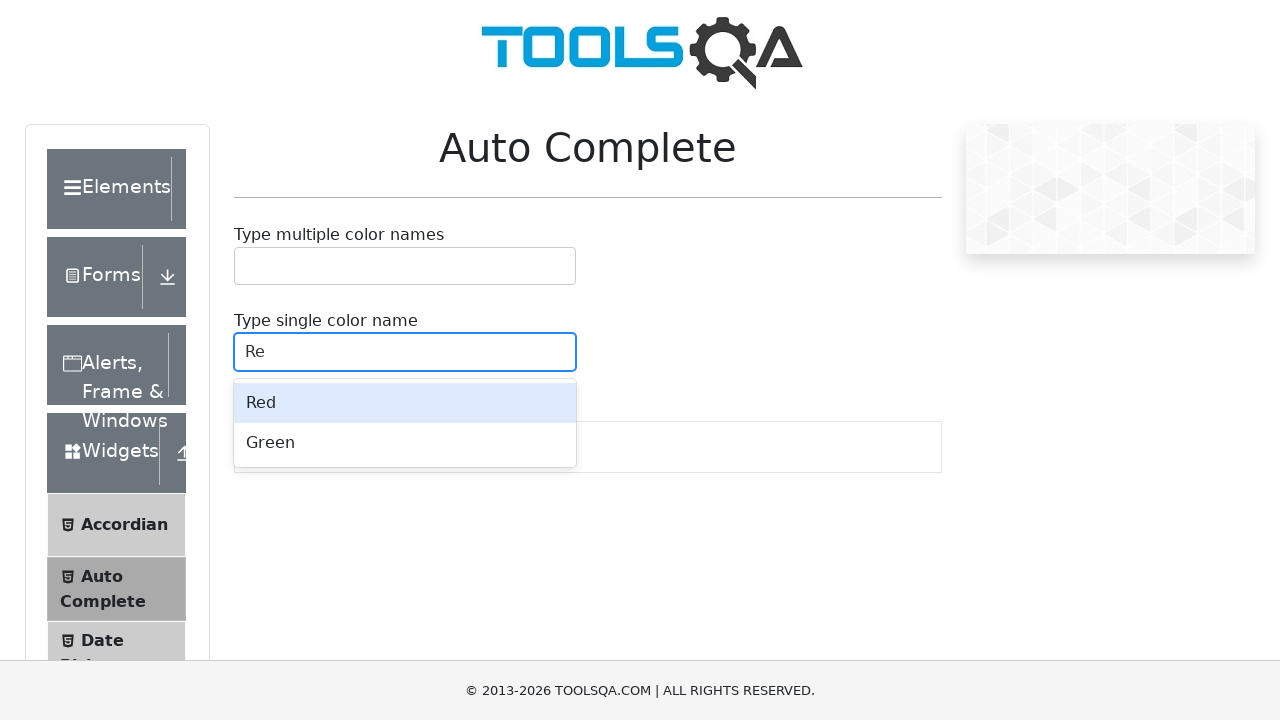